Tests autosuggestive dropdown functionality by typing partial text into an autosuggest input field to trigger suggestions

Starting URL: https://rahulshettyacademy.com/dropdownsPractise/

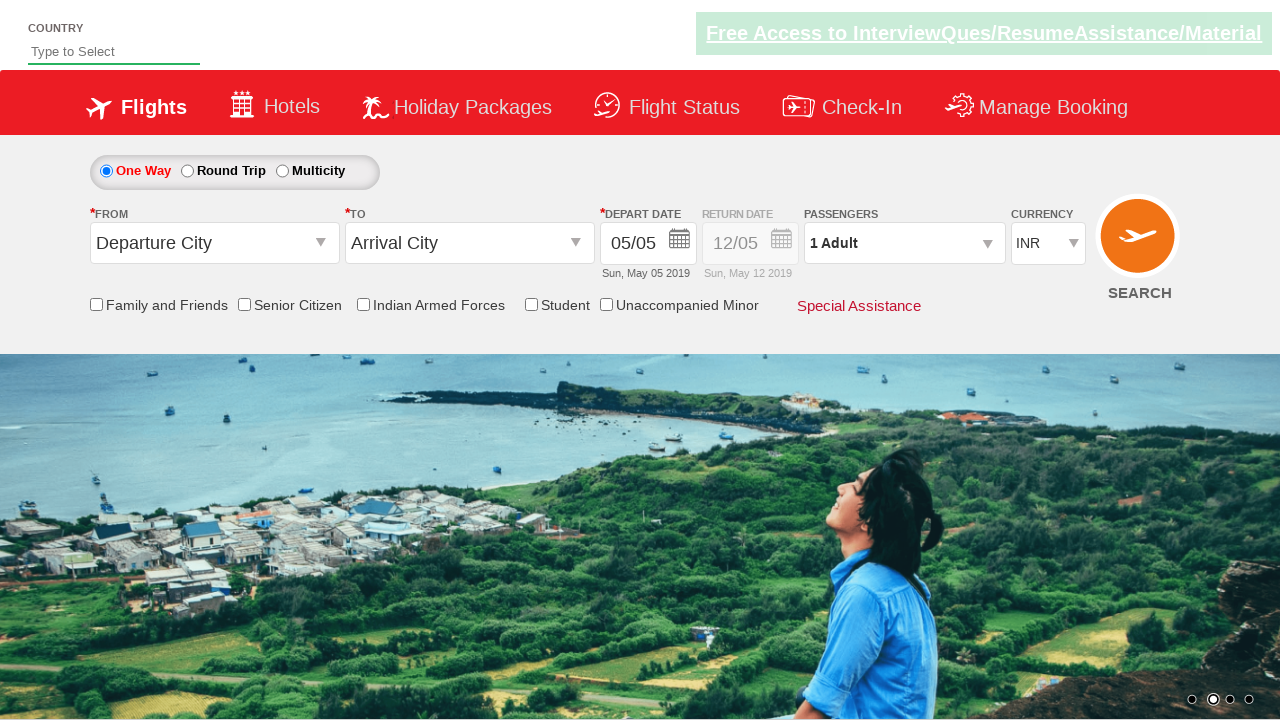

Typed 'Ind' into autosuggest input field on input#autosuggest
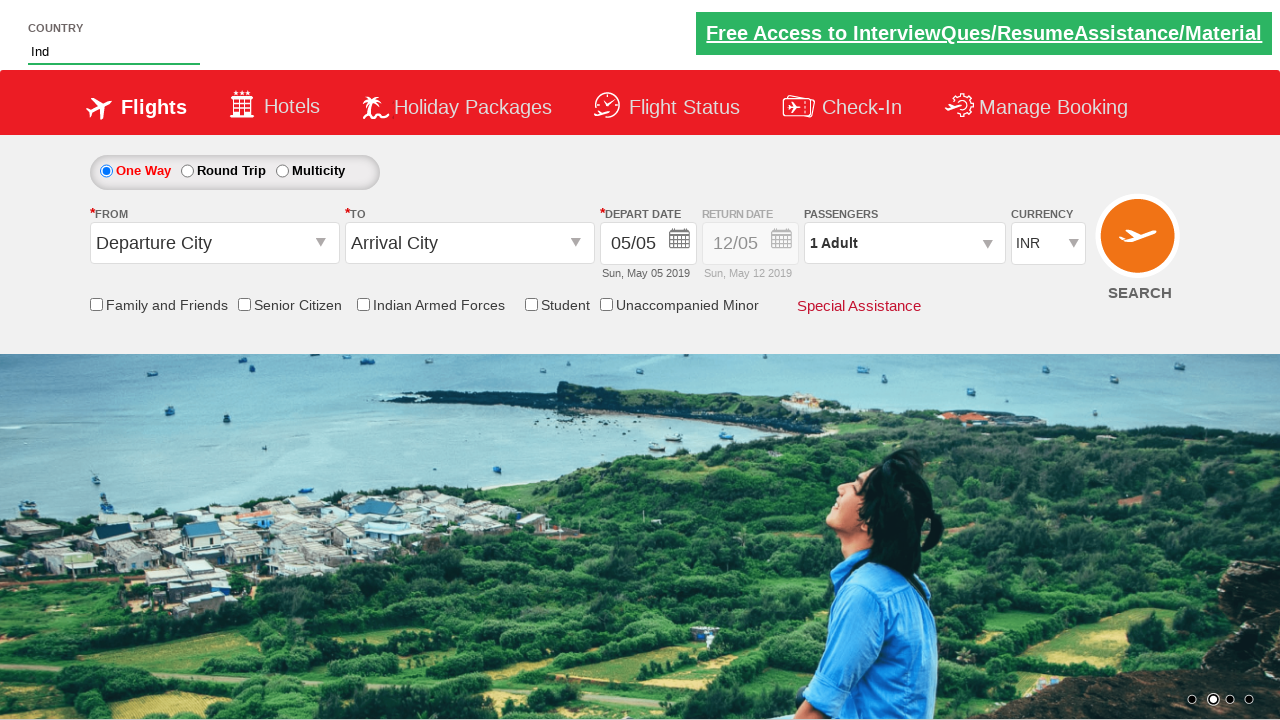

Autosuggest dropdown appeared with suggestions
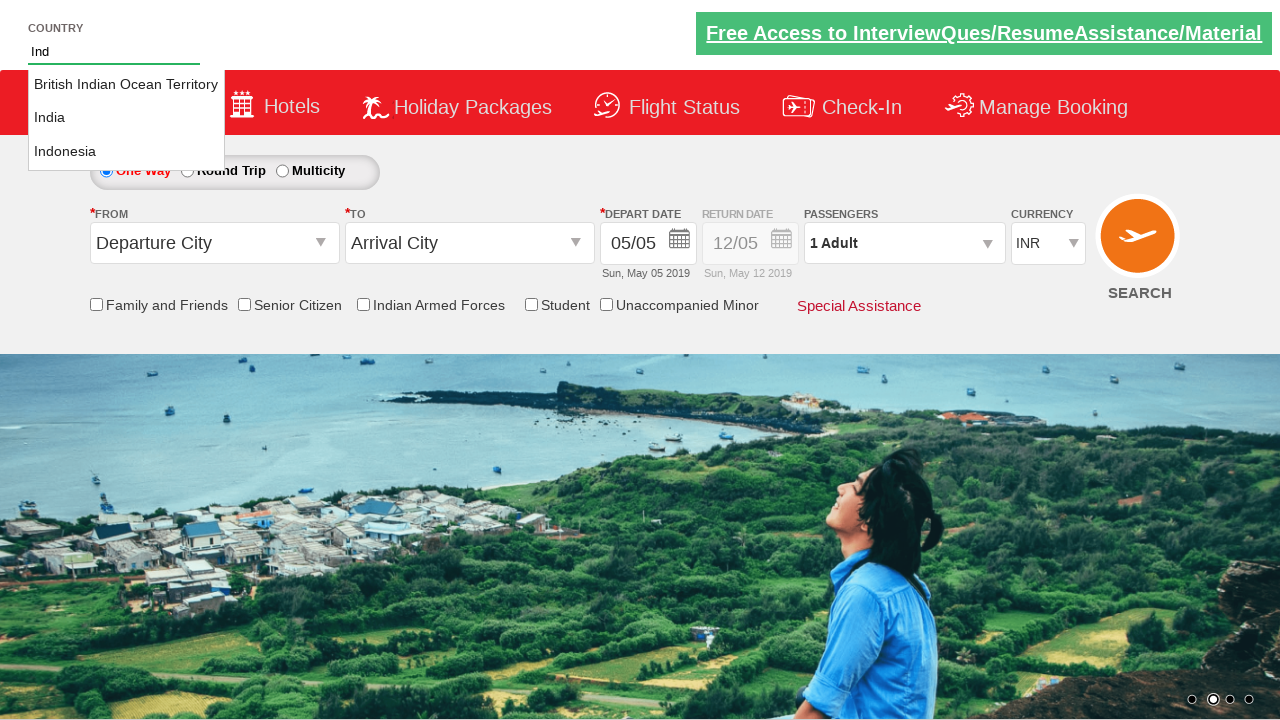

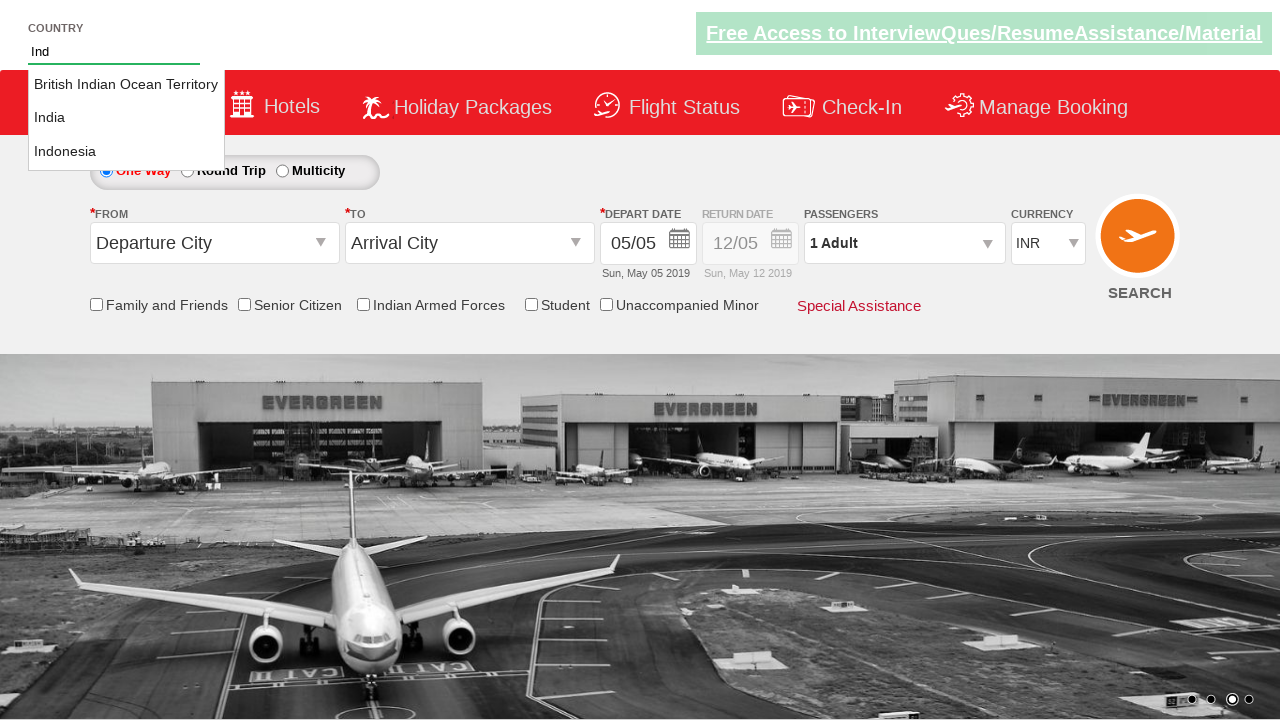